Tests the AngularJS homepage todo list functionality by adding a new todo item, verifying it was added, and then marking it as complete.

Starting URL: https://angularjs.org

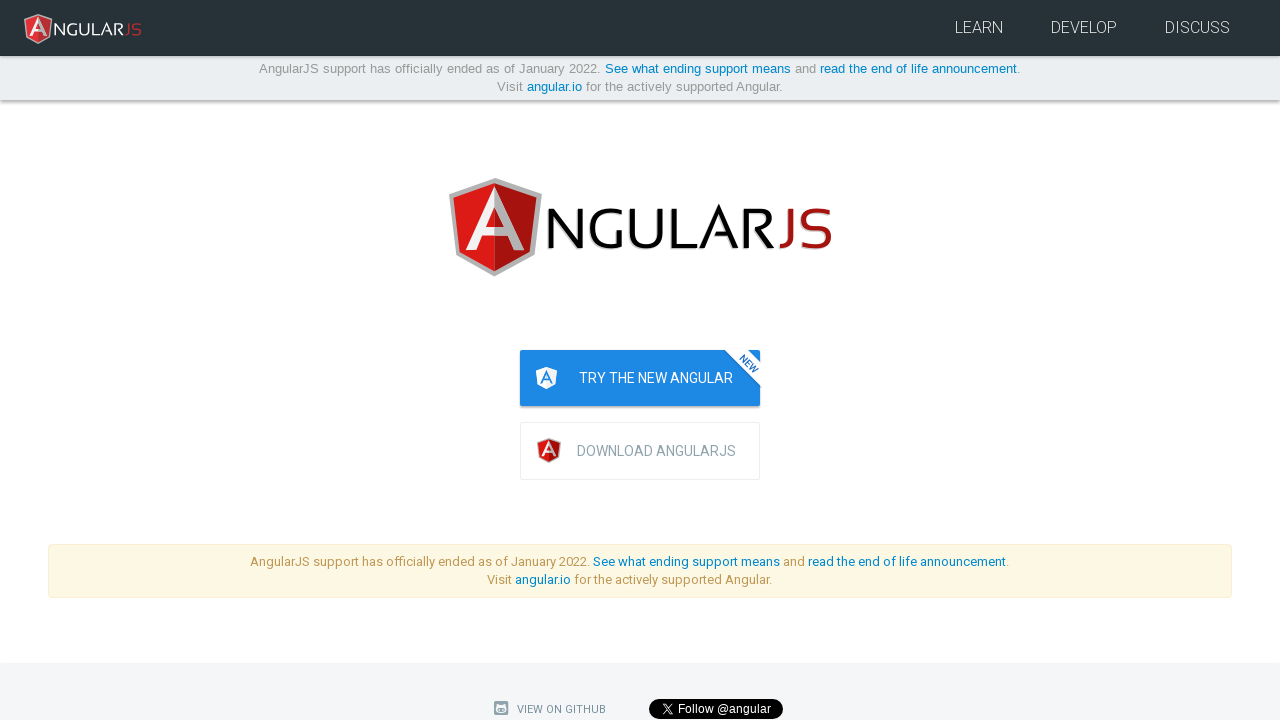

Navigated to AngularJS homepage
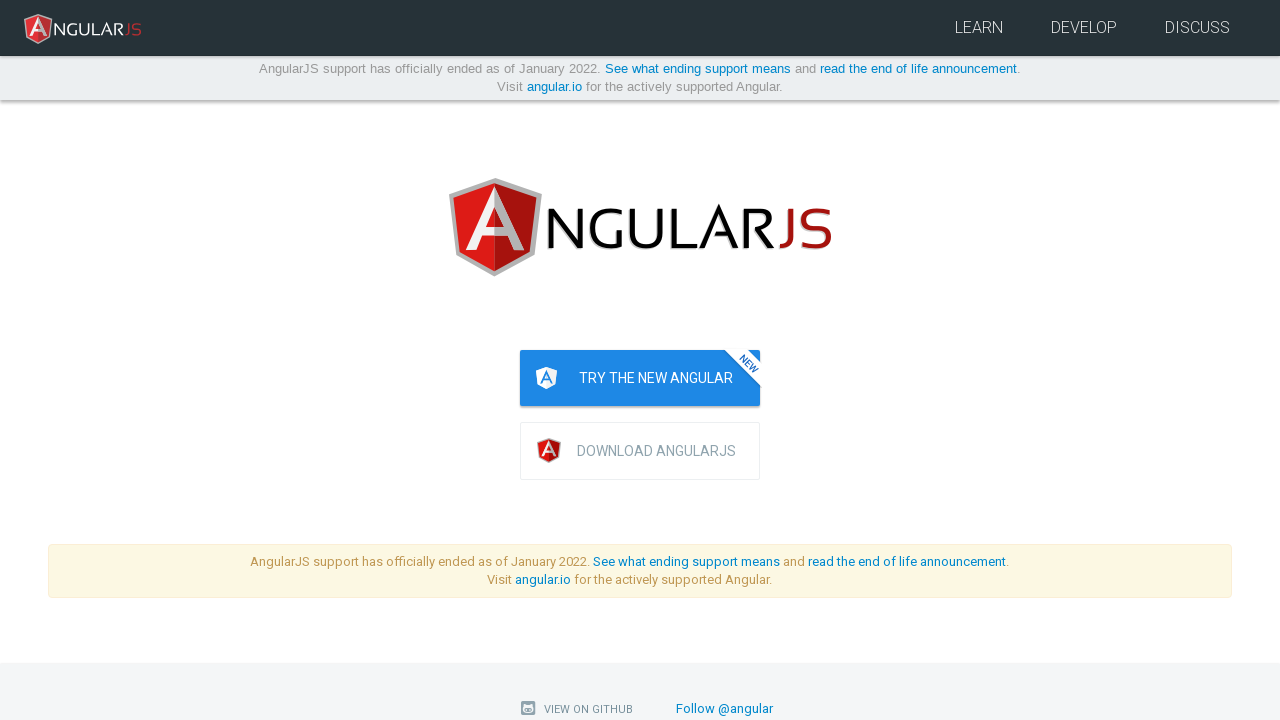

Filled todo input field with 'write first protractor test' on input[ng-model='todoList.todoText']
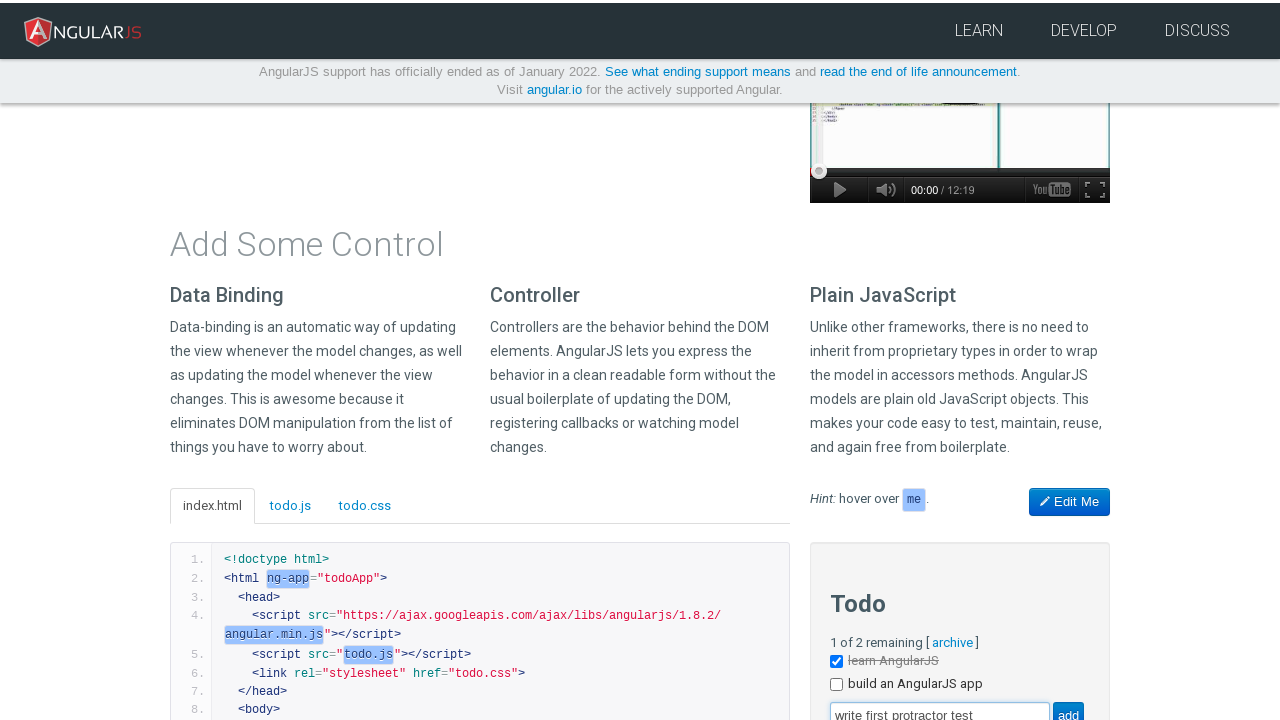

Clicked add button to create new todo at (1068, 706) on input[value='add']
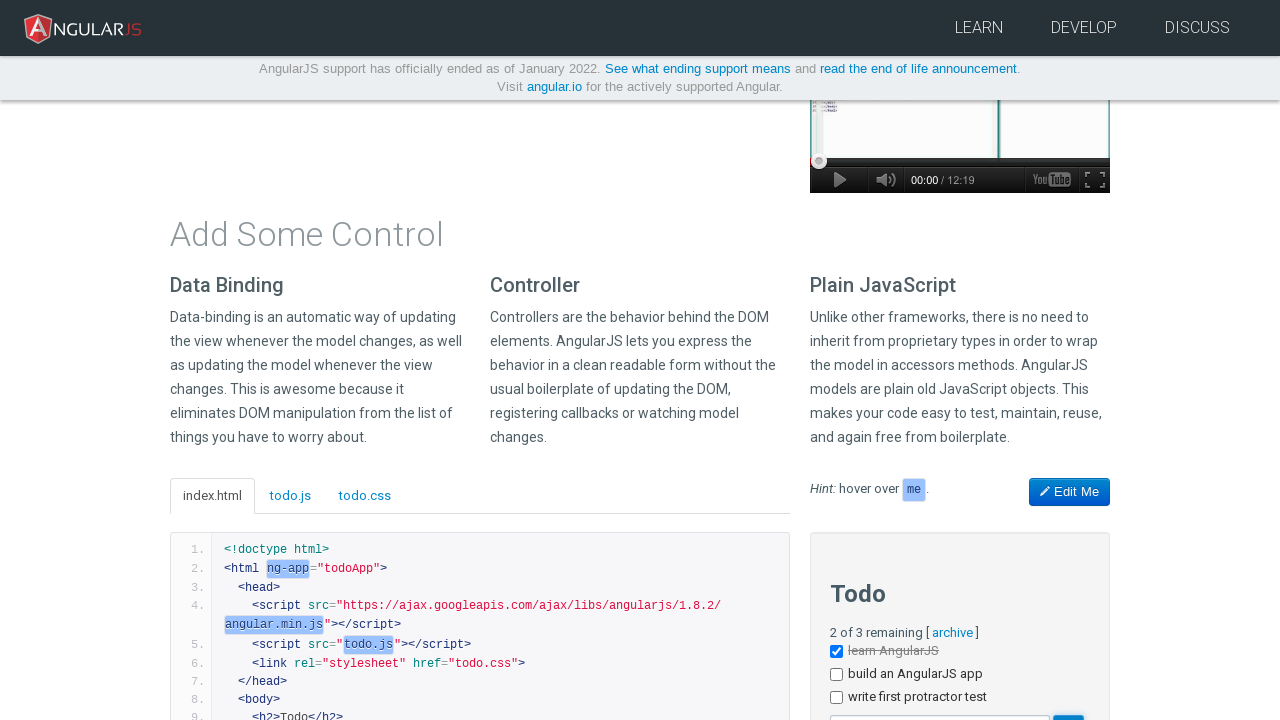

Verified new todo item 'write first protractor test' was added to the list
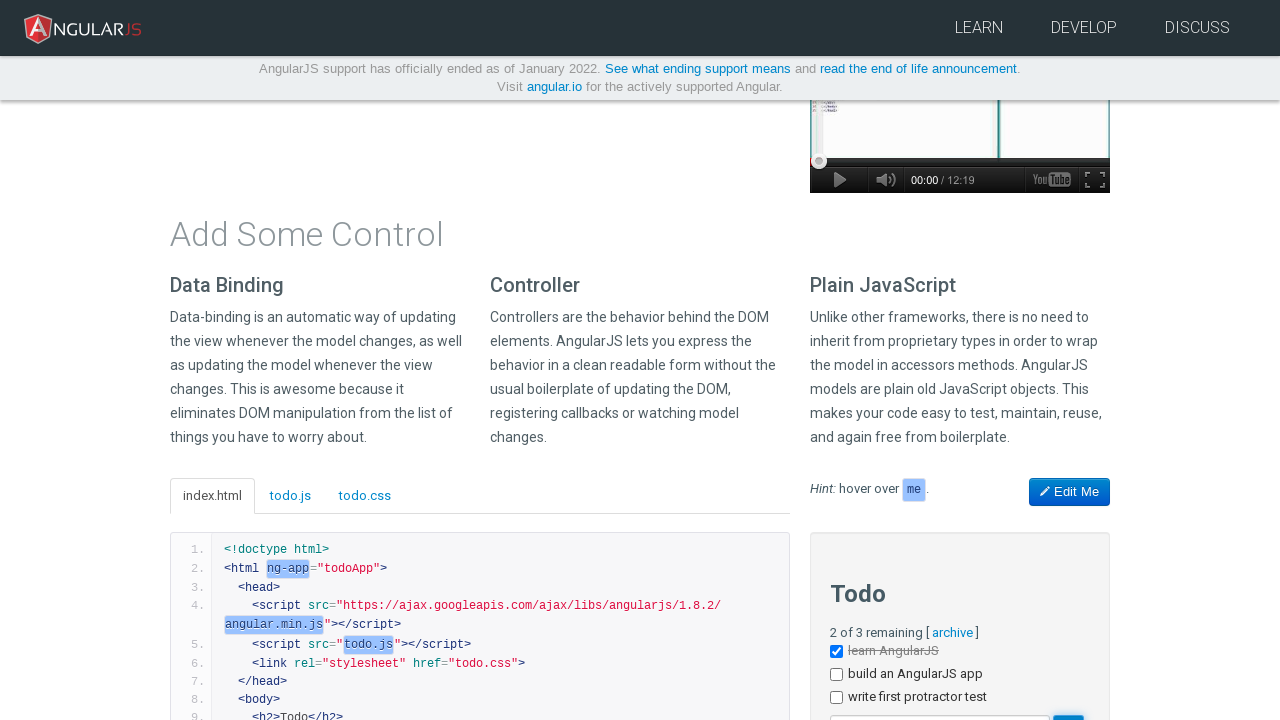

Marked todo item as complete by clicking its checkbox at (836, 698) on li:has-text('write first protractor test') input[type='checkbox']
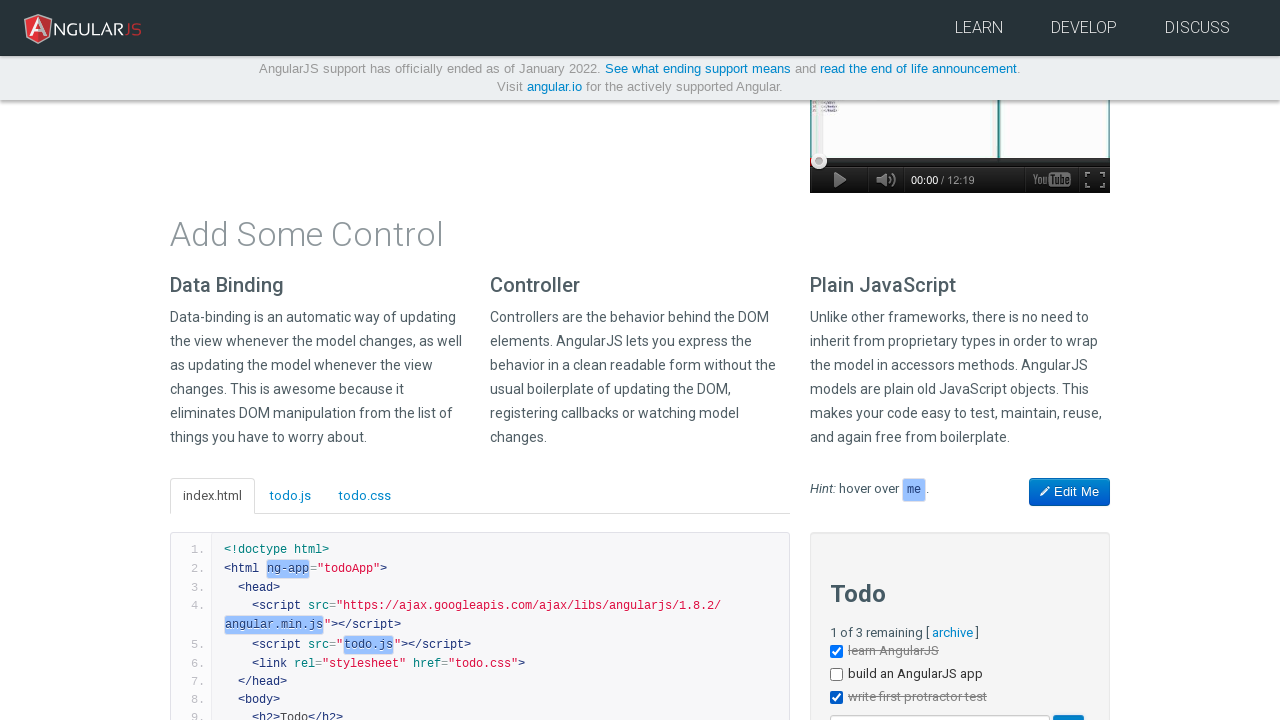

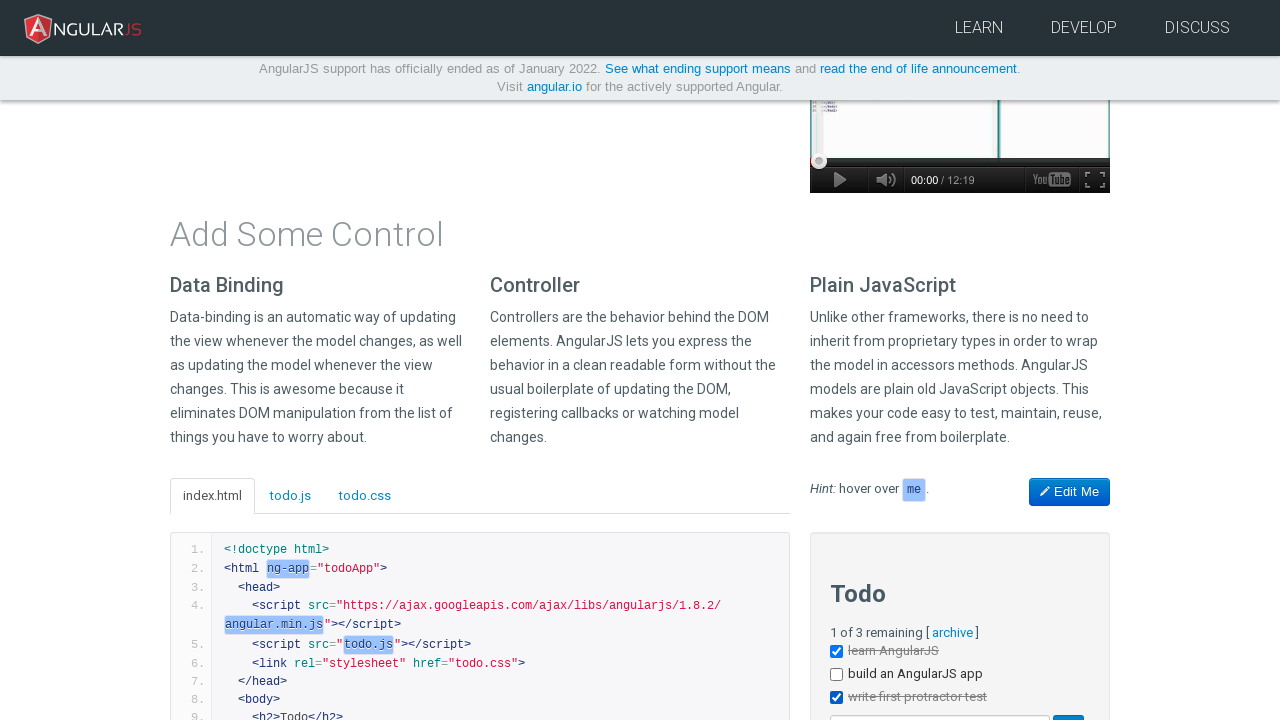